Tests USPS website navigation by counting the main menu tabs and clicking on each one sequentially, returning to the homepage between clicks.

Starting URL: https://www.usps.com

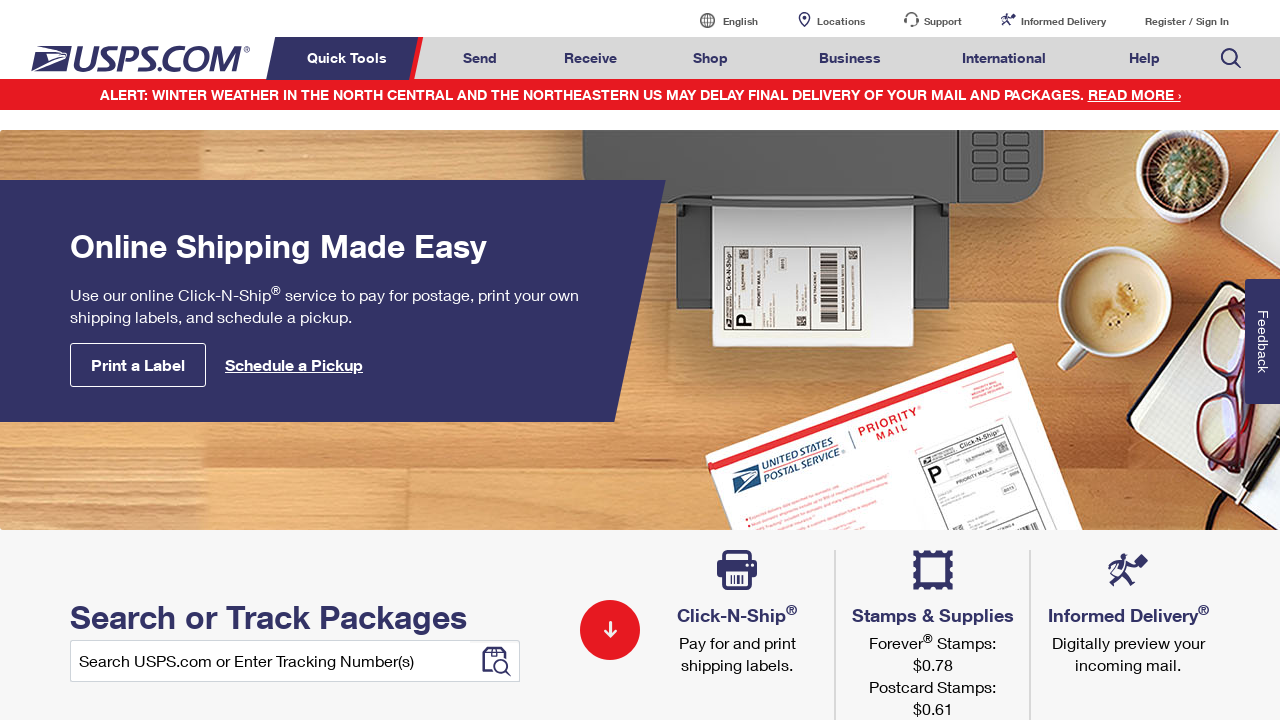

Waited for navigation tabs to be visible
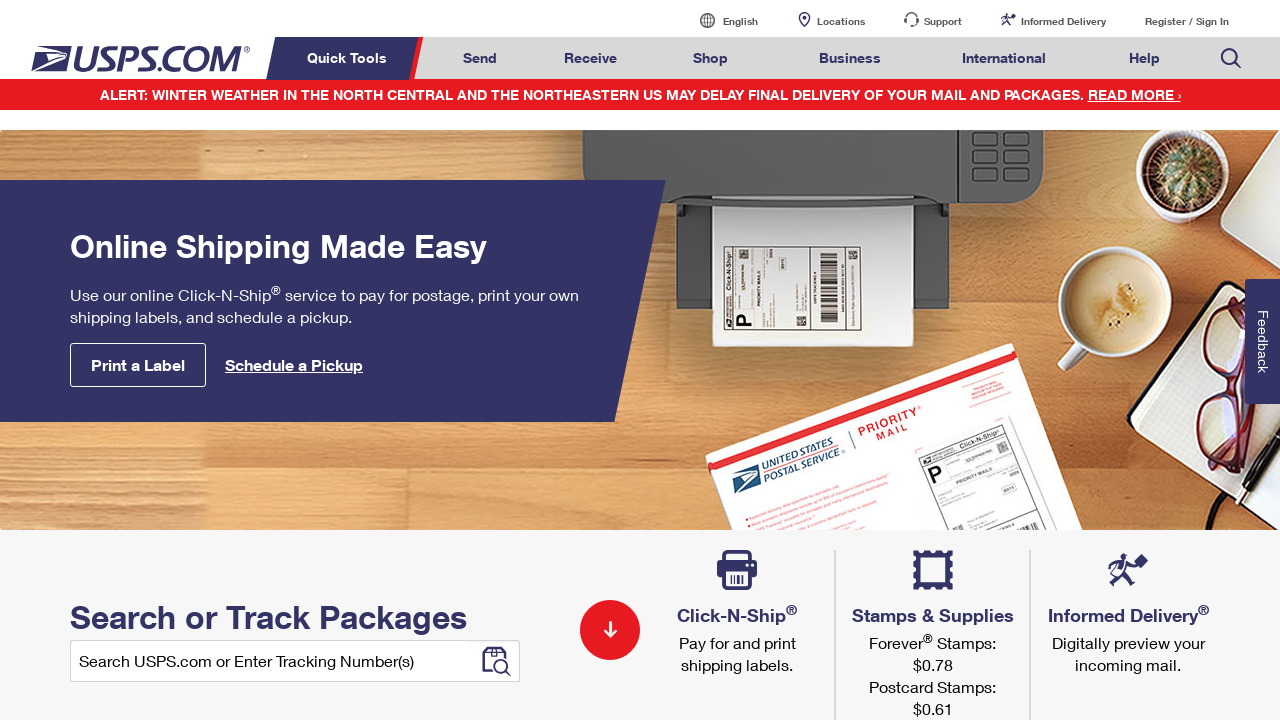

Located all navigation tabs
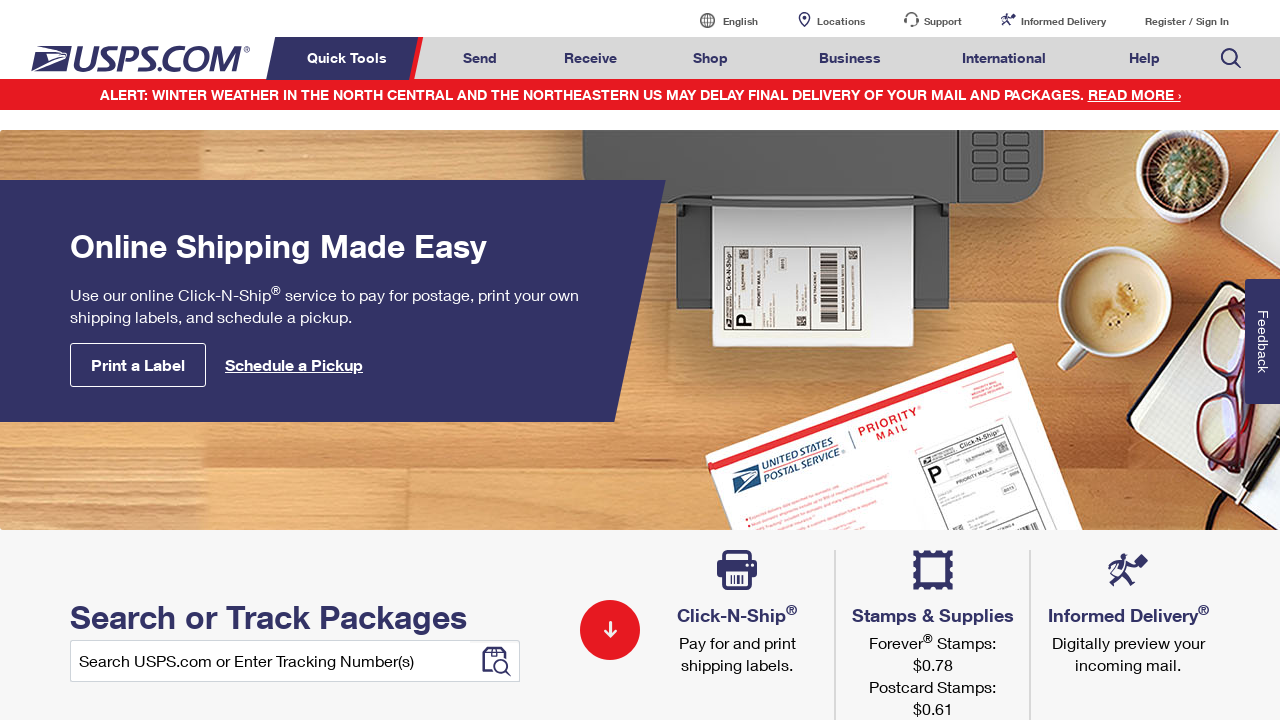

Counted 8 main menu tabs
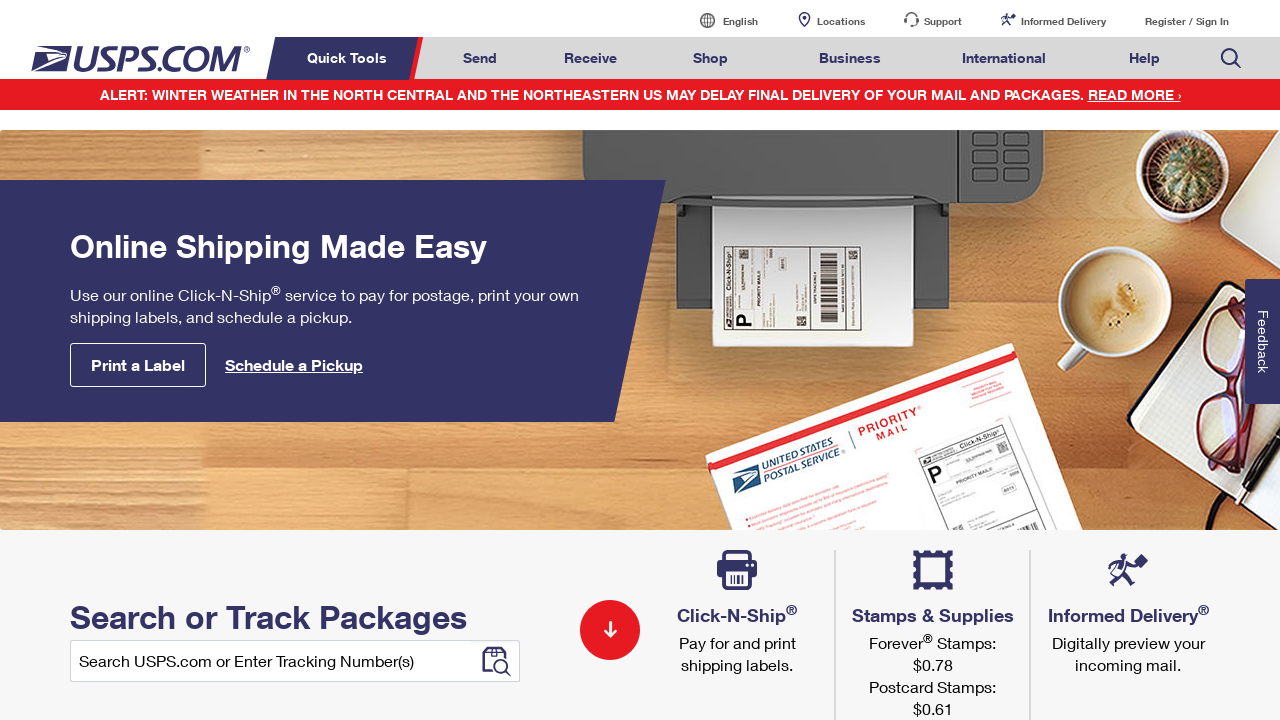

Navigated back to USPS homepage before clicking tab 1
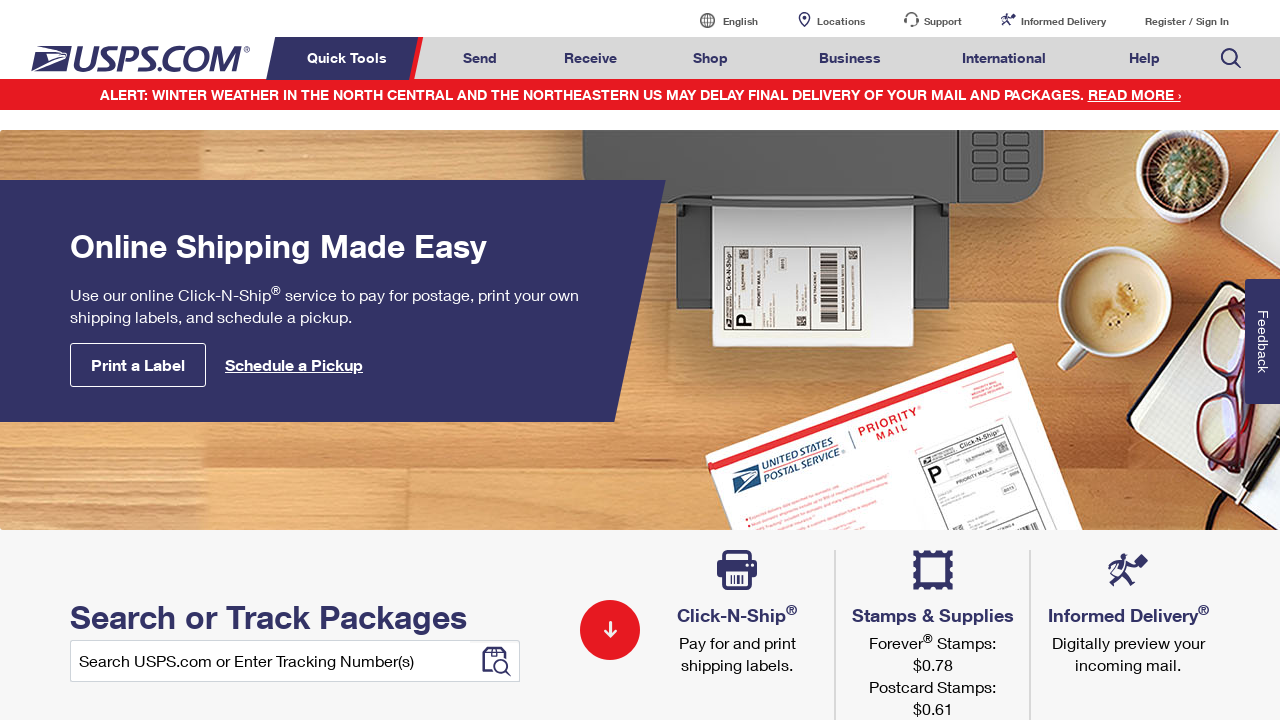

Waited for navigation tabs to be visible again
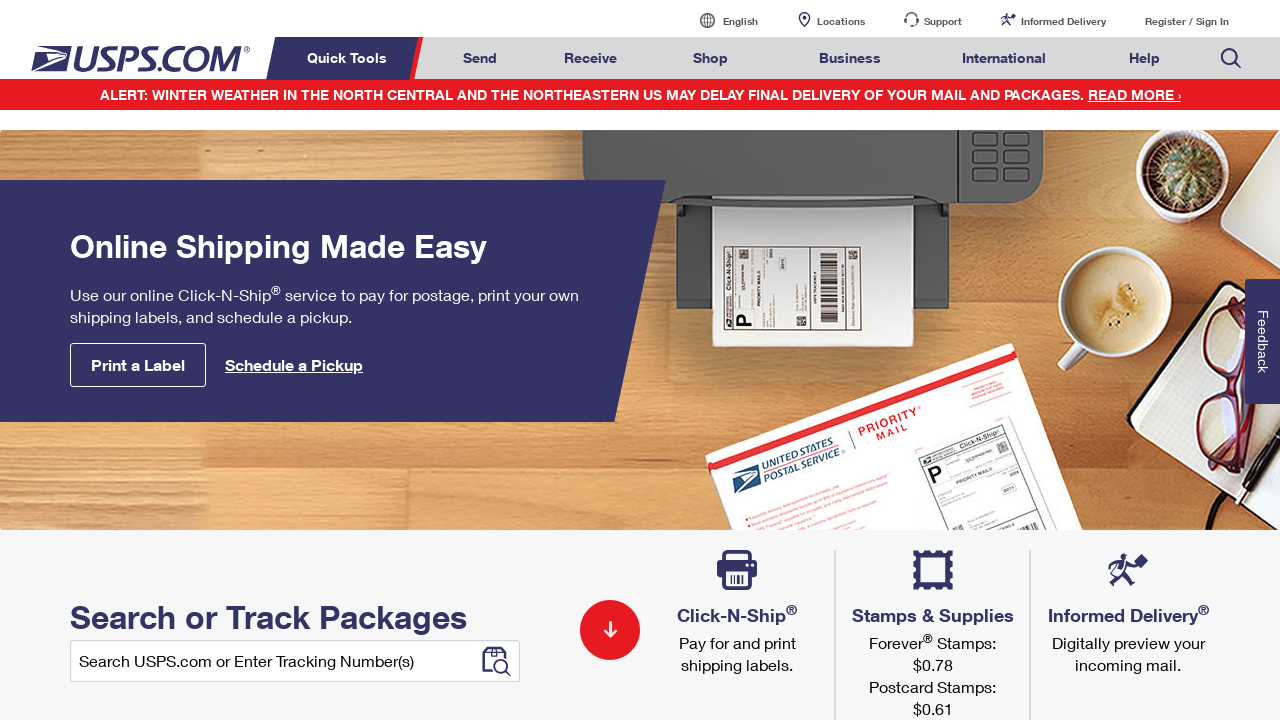

Located all navigation tabs again
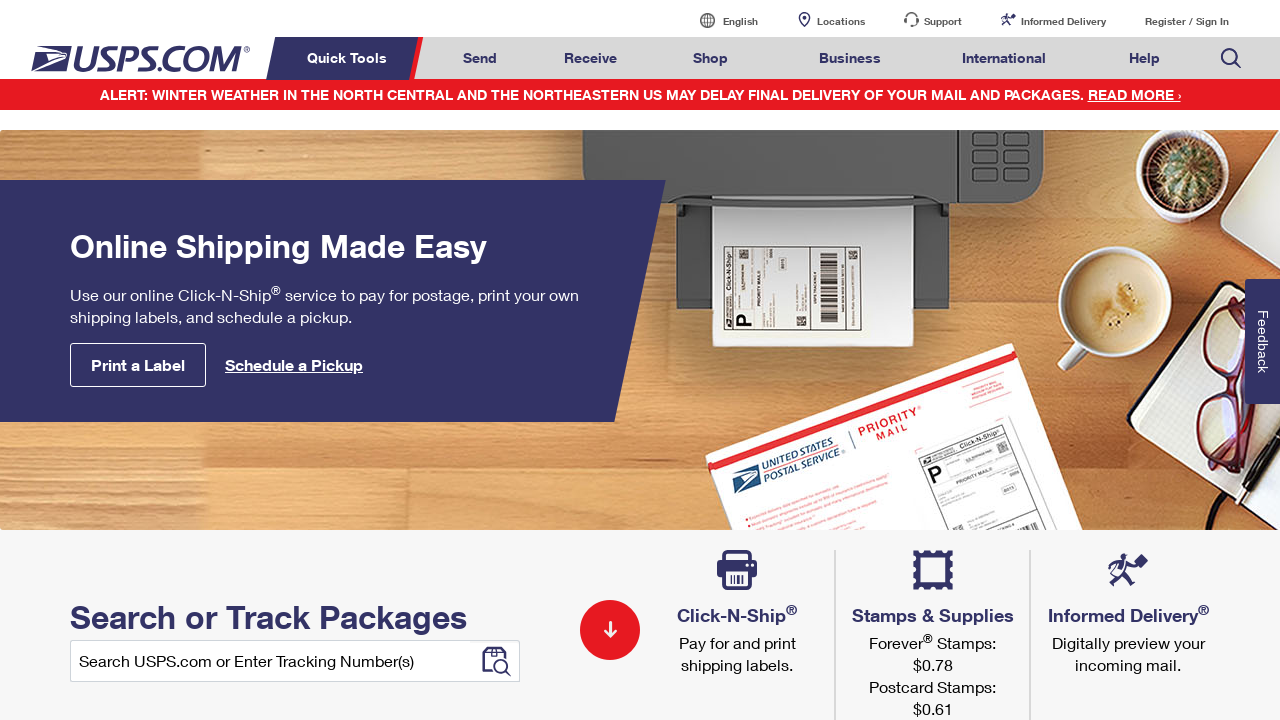

Clicked tab 1 of 8 at (350, 58) on li[class*='menuheader'] >> nth=0
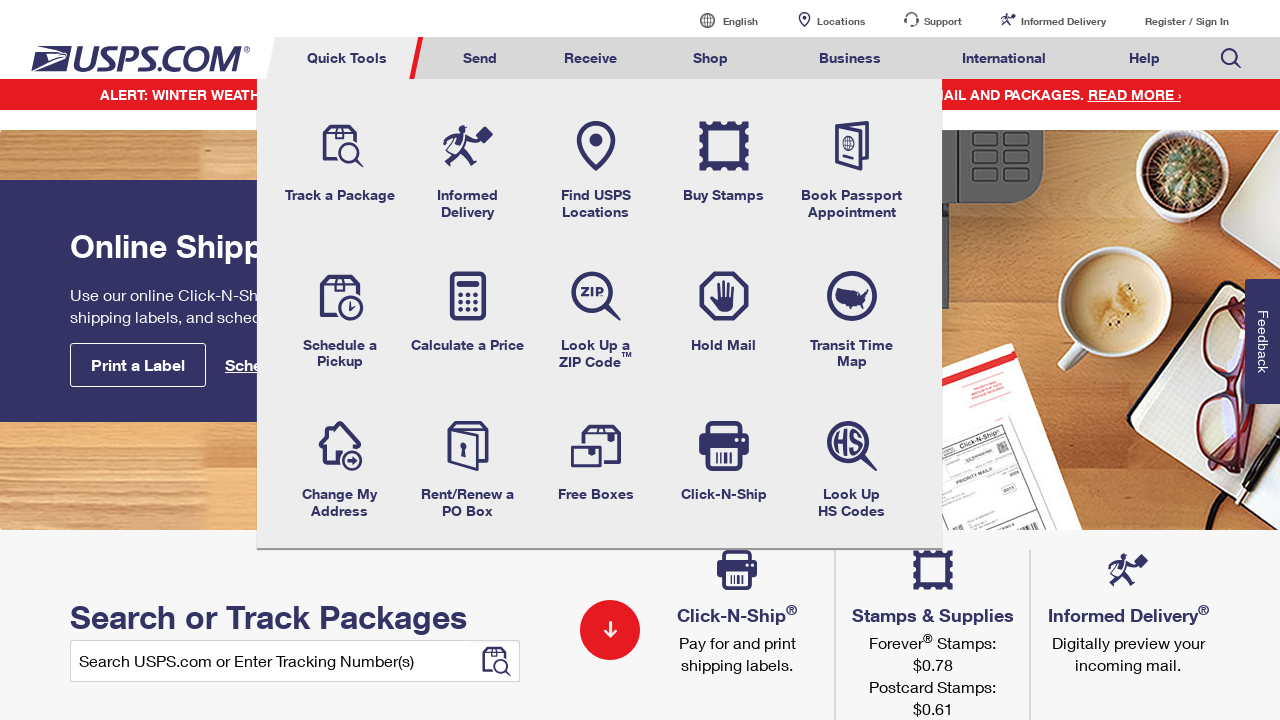

Navigated back to USPS homepage before clicking tab 2
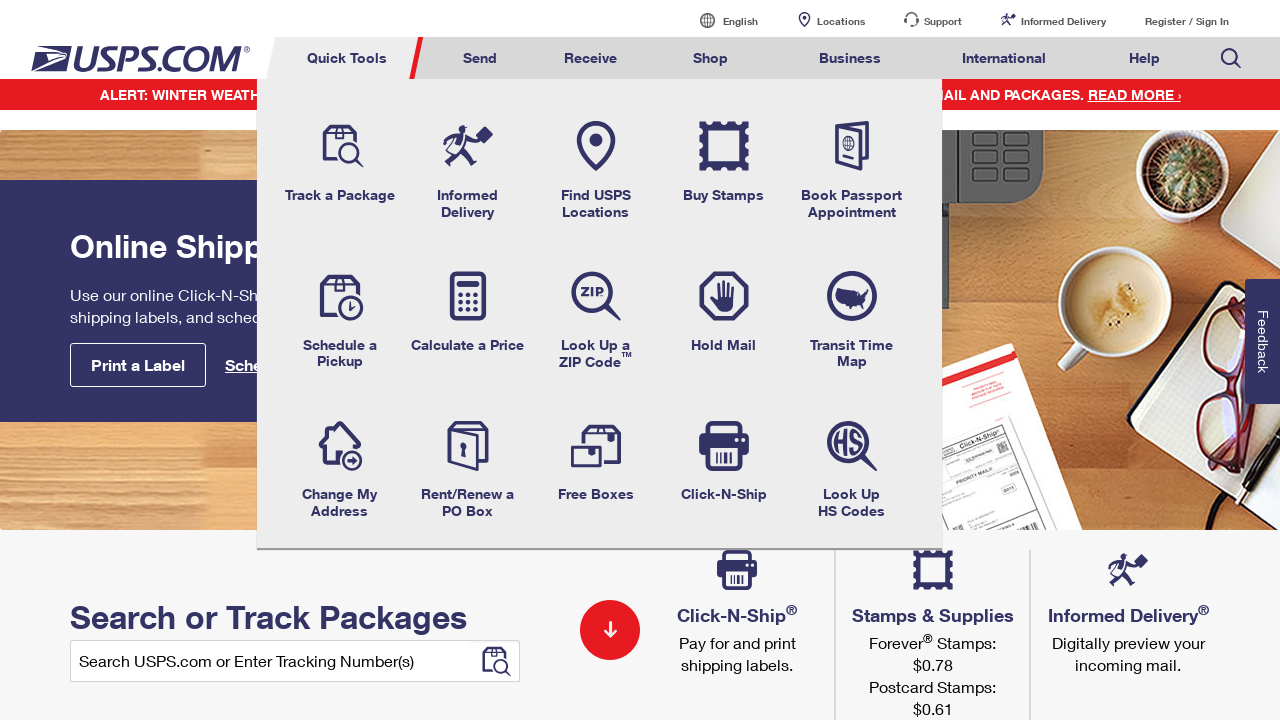

Waited for navigation tabs to be visible again
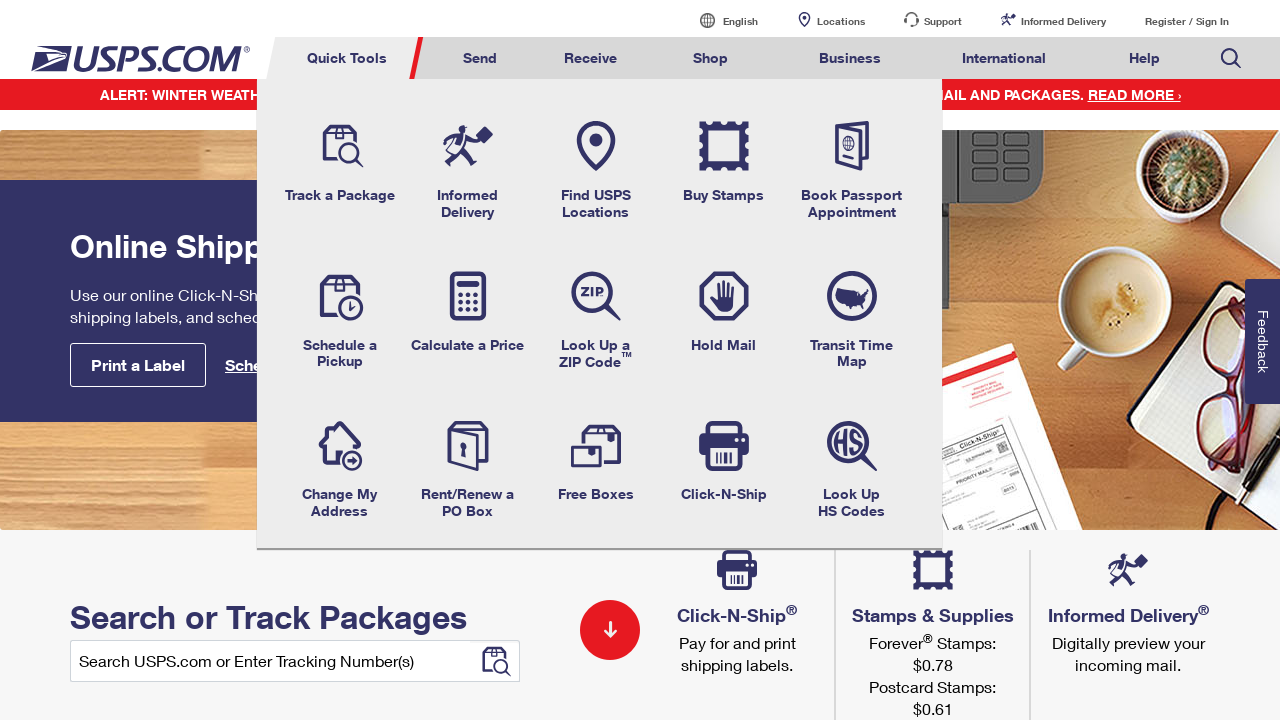

Located all navigation tabs again
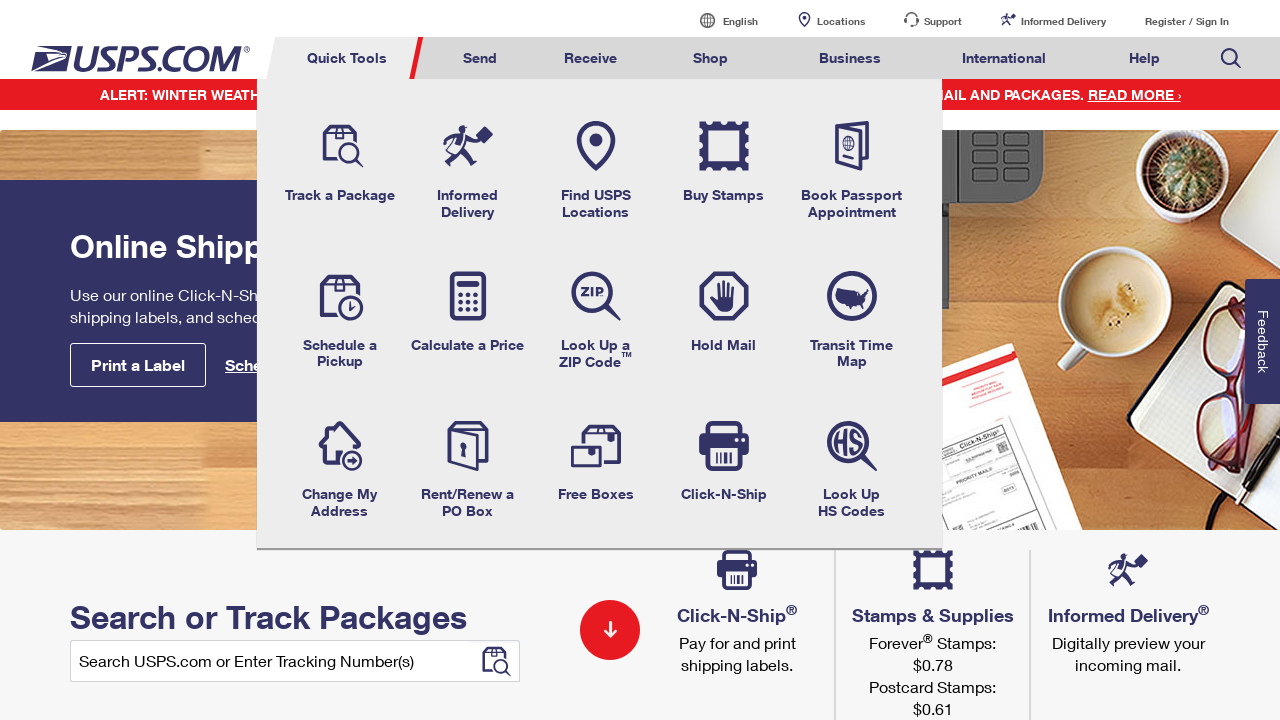

Clicked tab 2 of 8 at (480, 58) on li[class*='menuheader'] >> nth=1
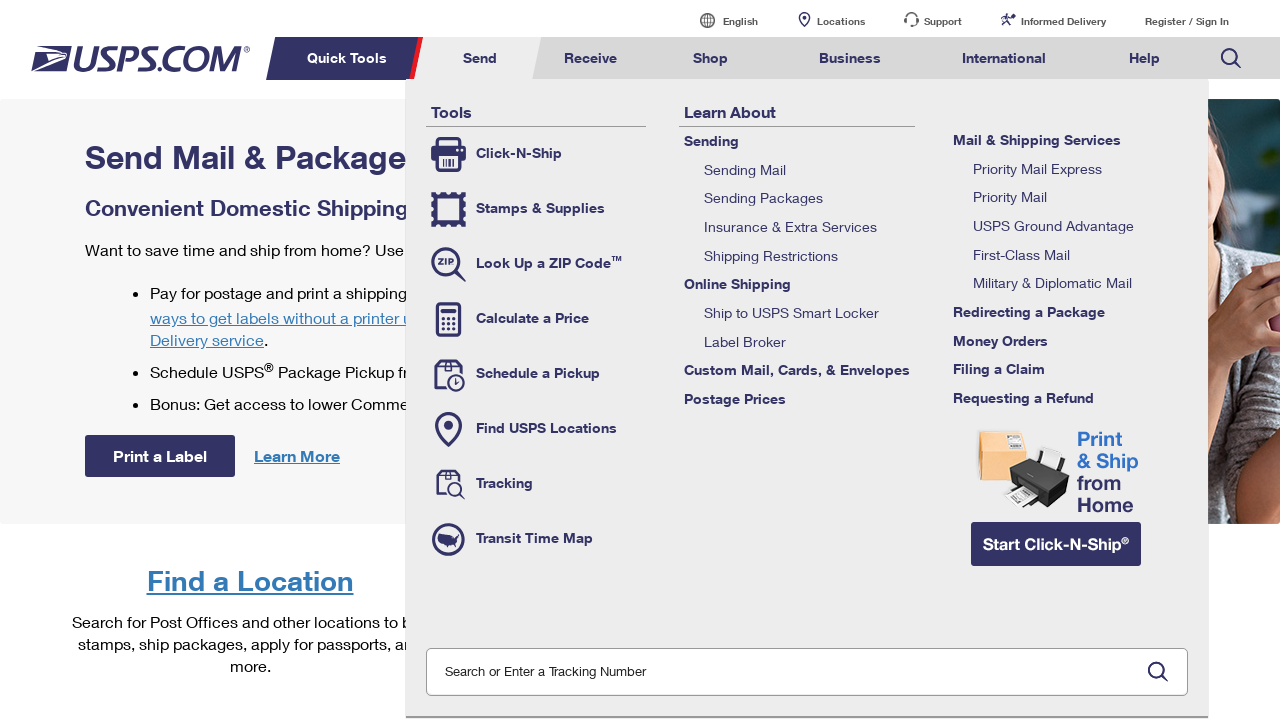

Navigated back to USPS homepage before clicking tab 3
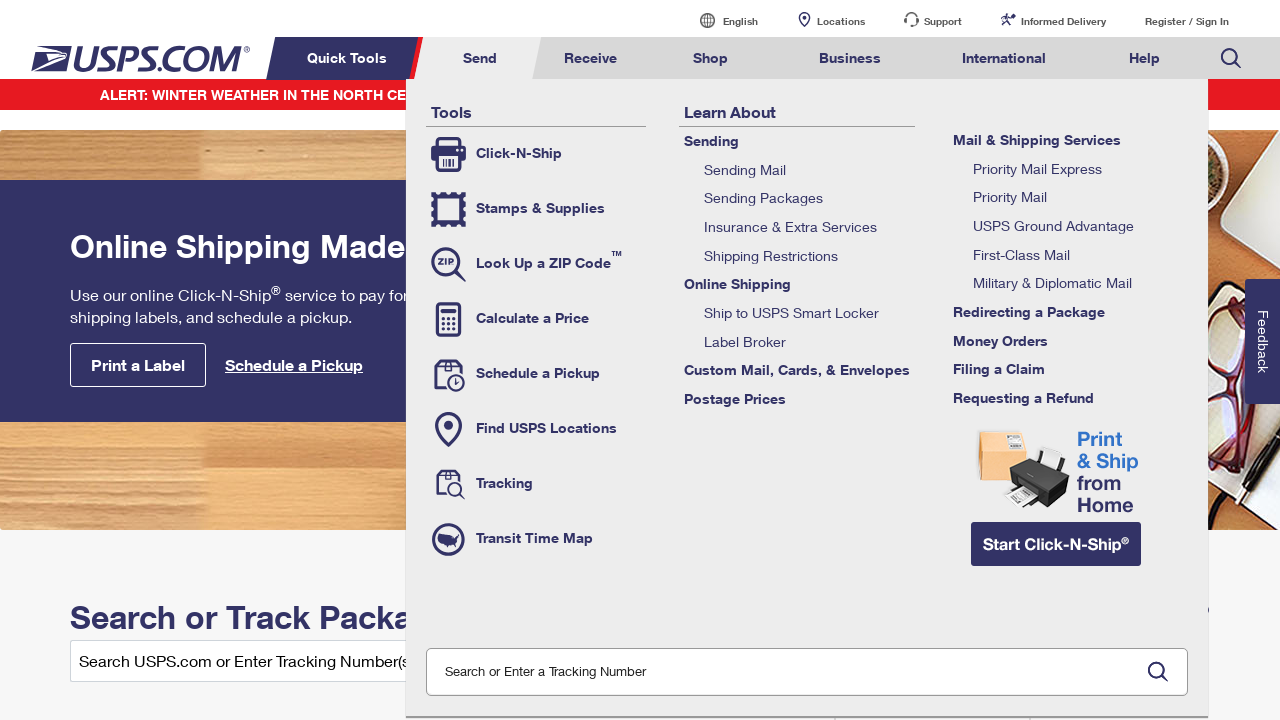

Waited for navigation tabs to be visible again
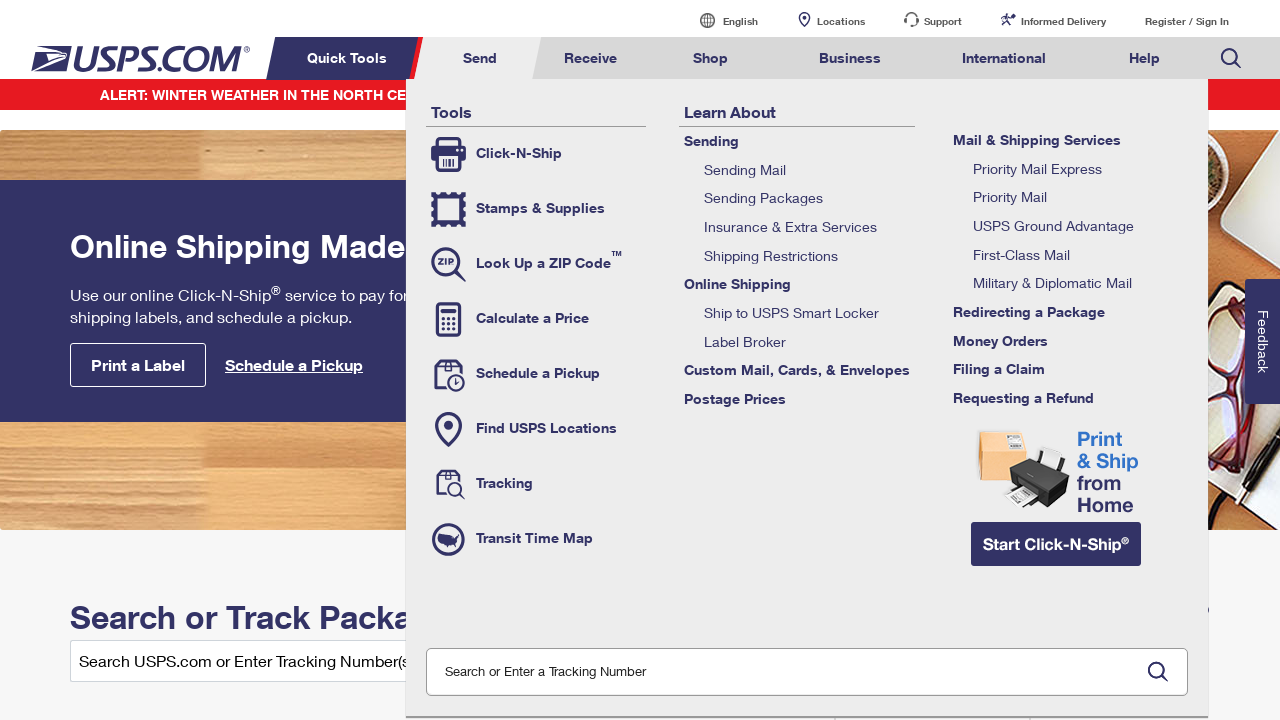

Located all navigation tabs again
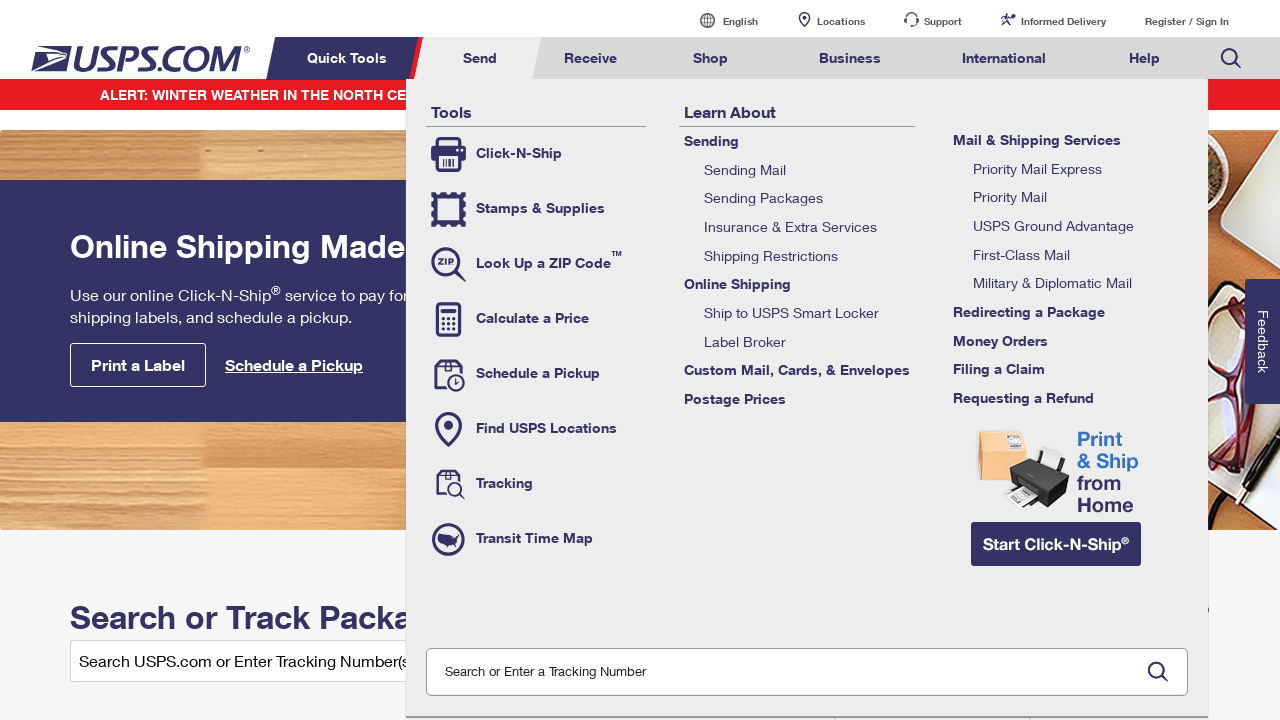

Clicked tab 3 of 8 at (590, 58) on li[class*='menuheader'] >> nth=2
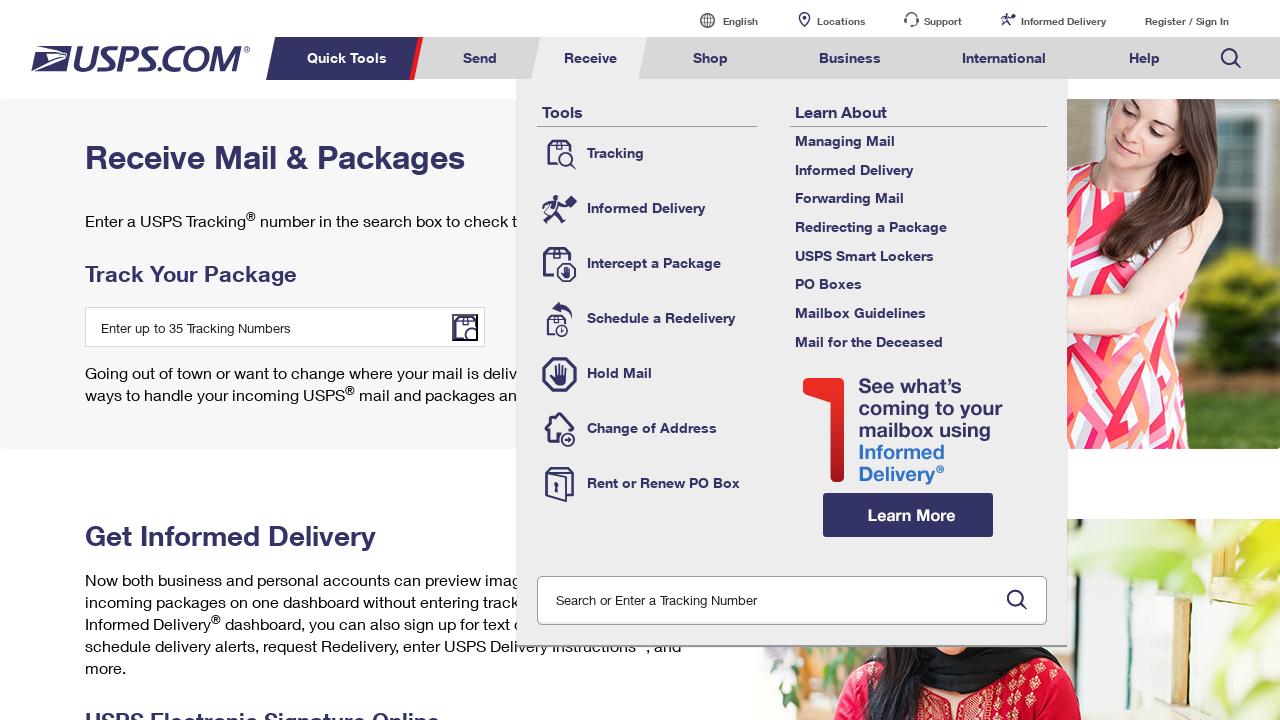

Navigated back to USPS homepage before clicking tab 4
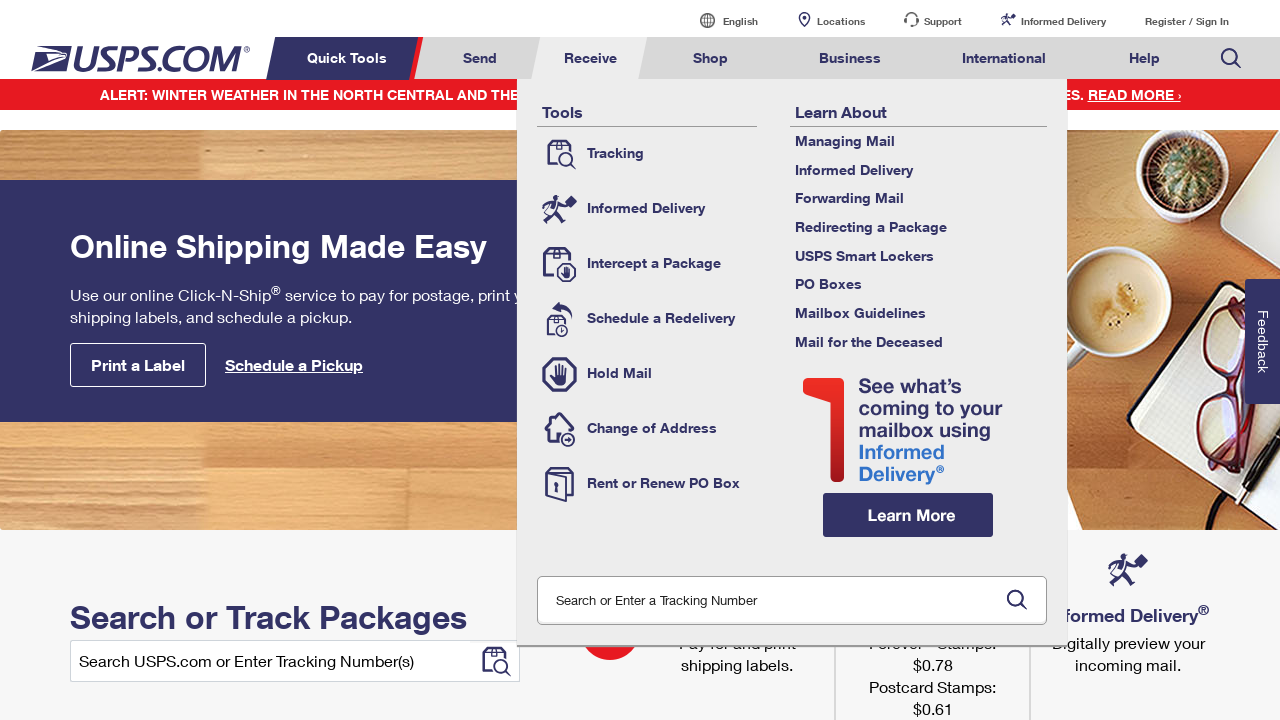

Waited for navigation tabs to be visible again
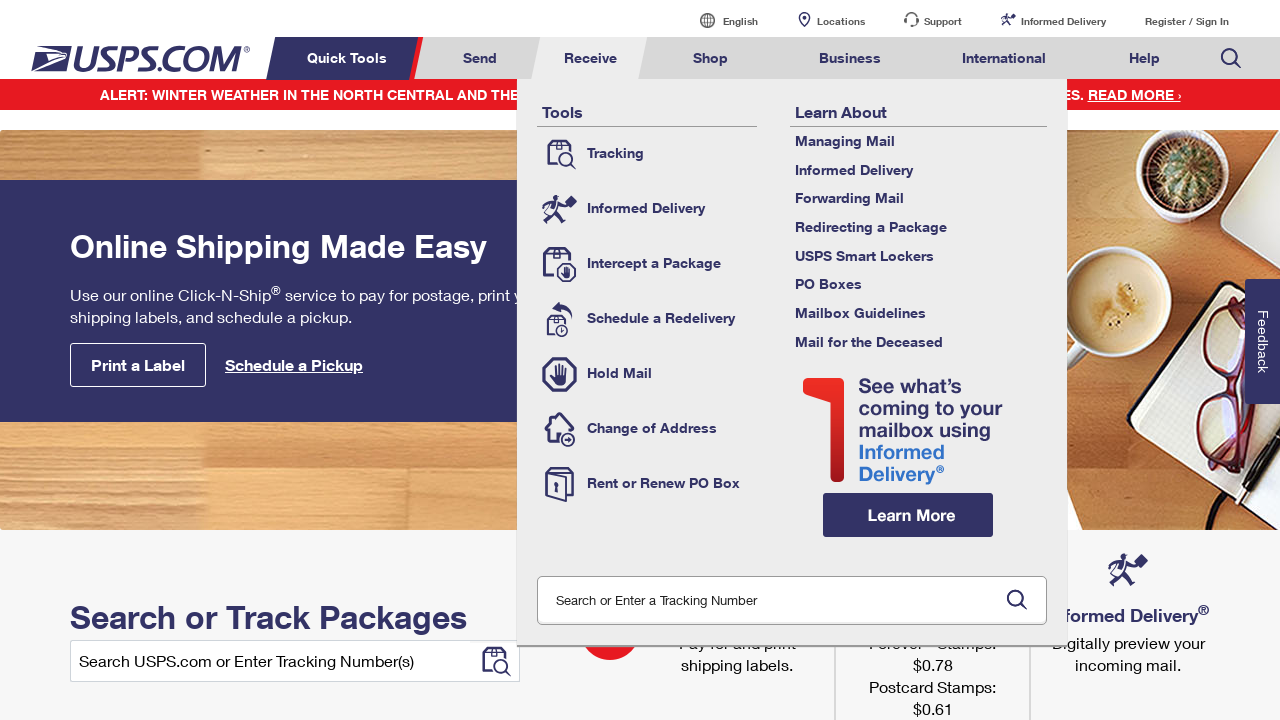

Located all navigation tabs again
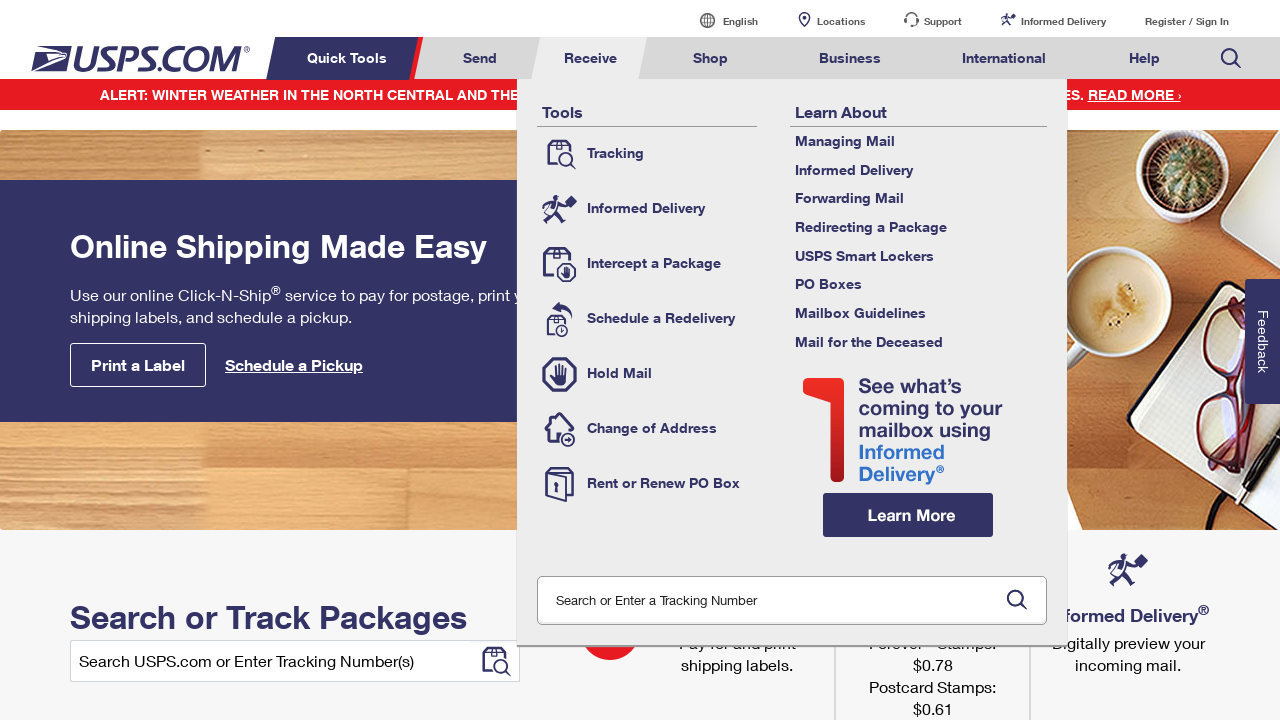

Clicked tab 4 of 8 at (711, 58) on li[class*='menuheader'] >> nth=3
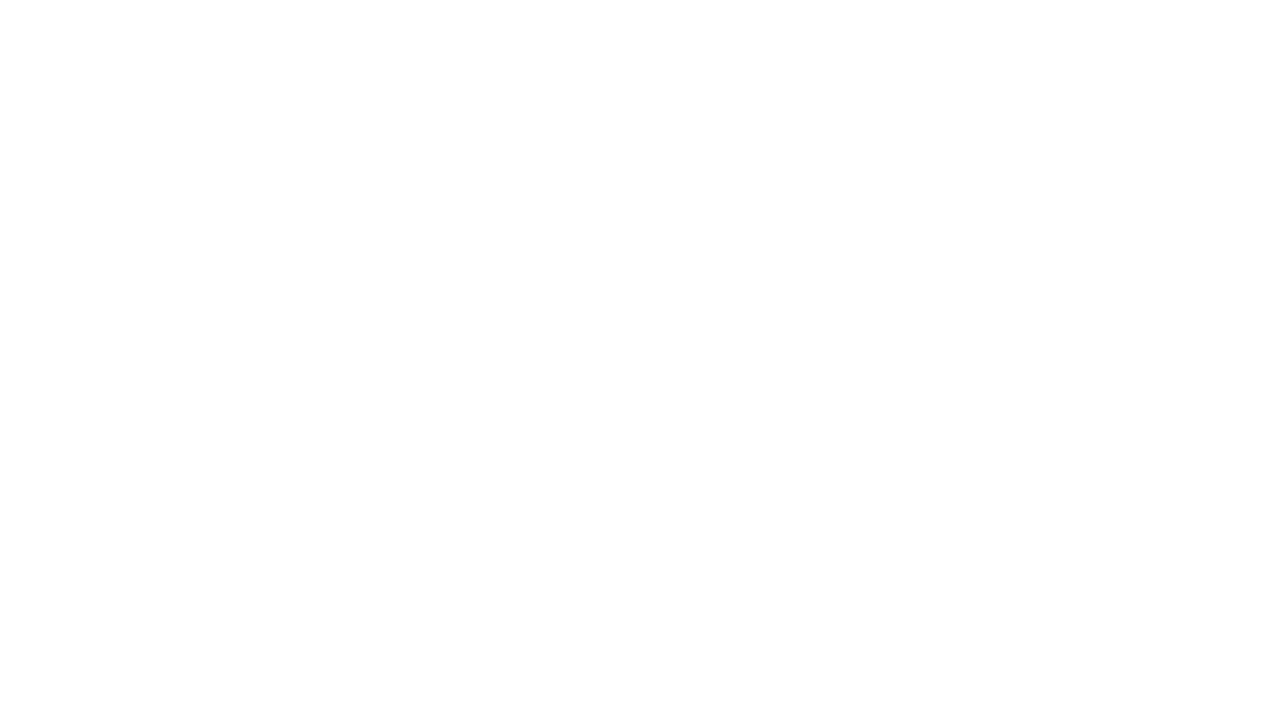

Navigated back to USPS homepage before clicking tab 5
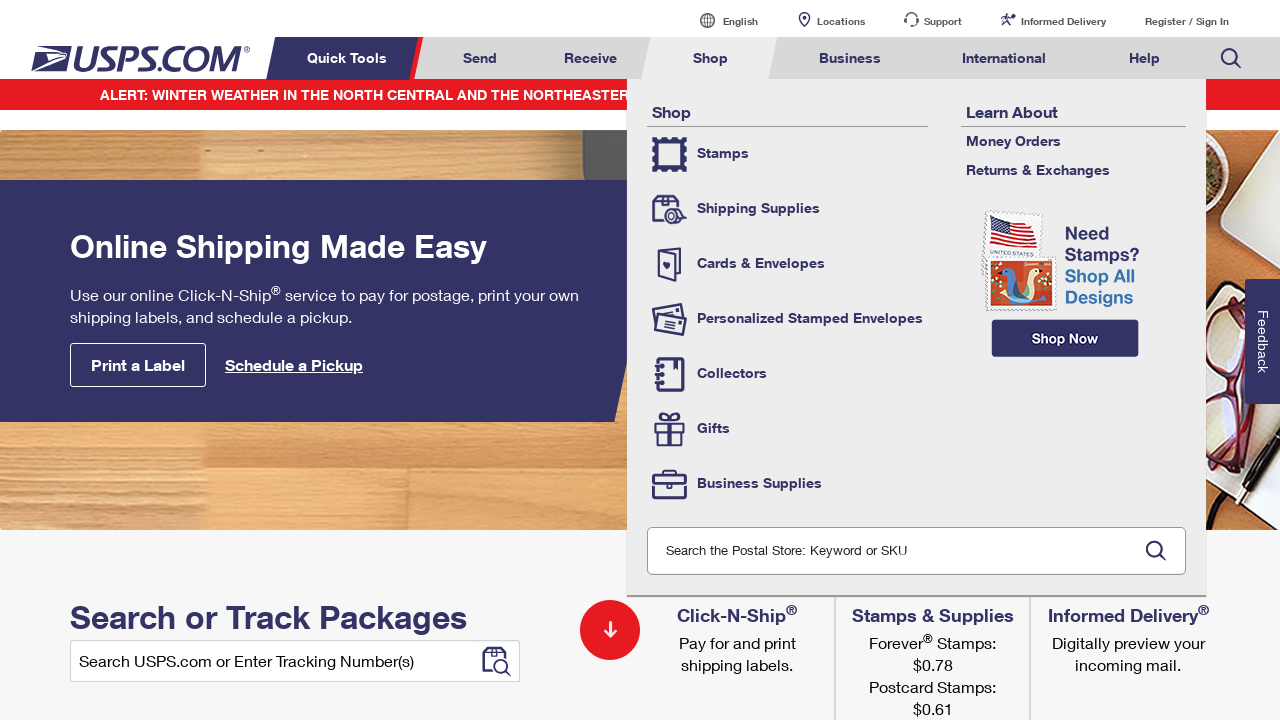

Waited for navigation tabs to be visible again
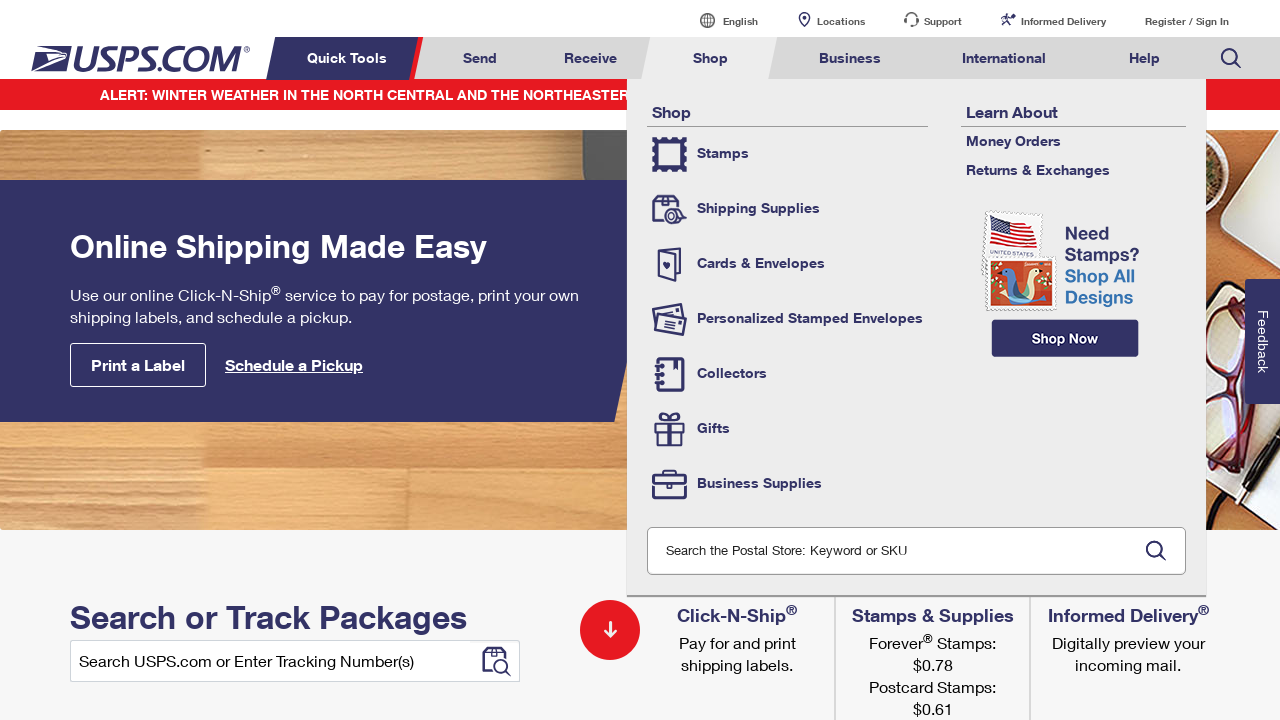

Located all navigation tabs again
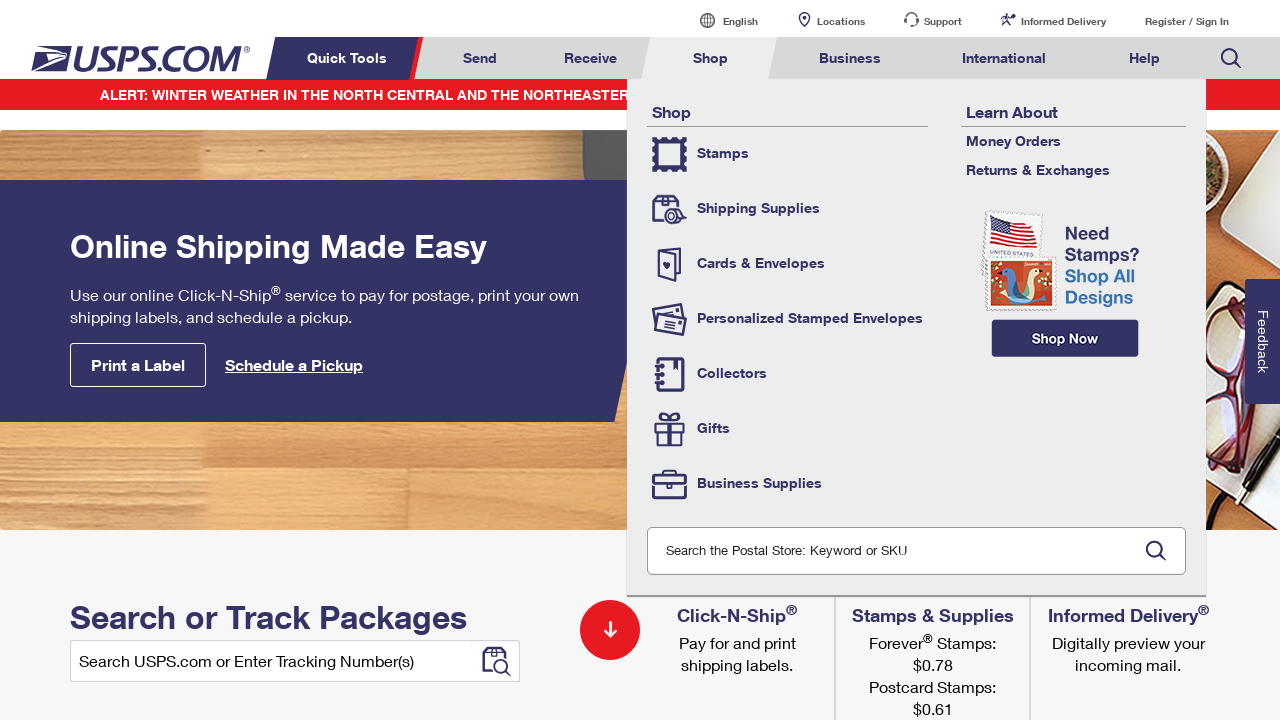

Clicked tab 5 of 8 at (850, 58) on li[class*='menuheader'] >> nth=4
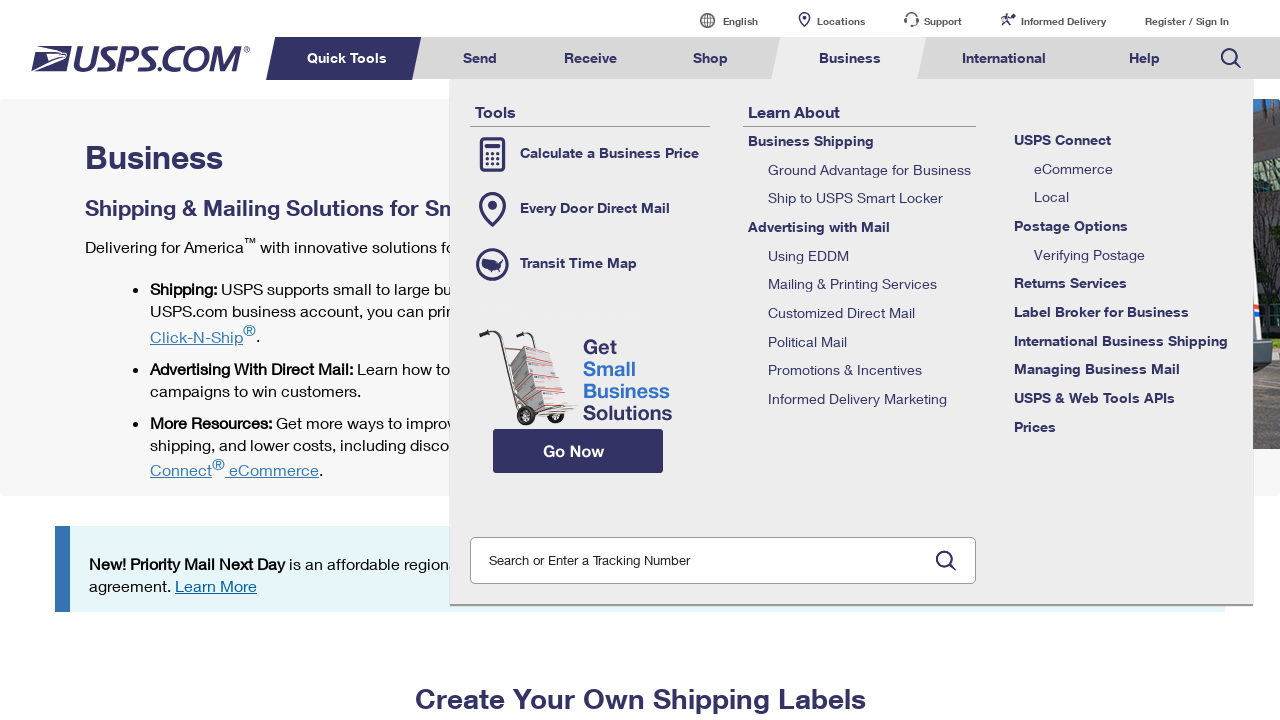

Navigated back to USPS homepage before clicking tab 6
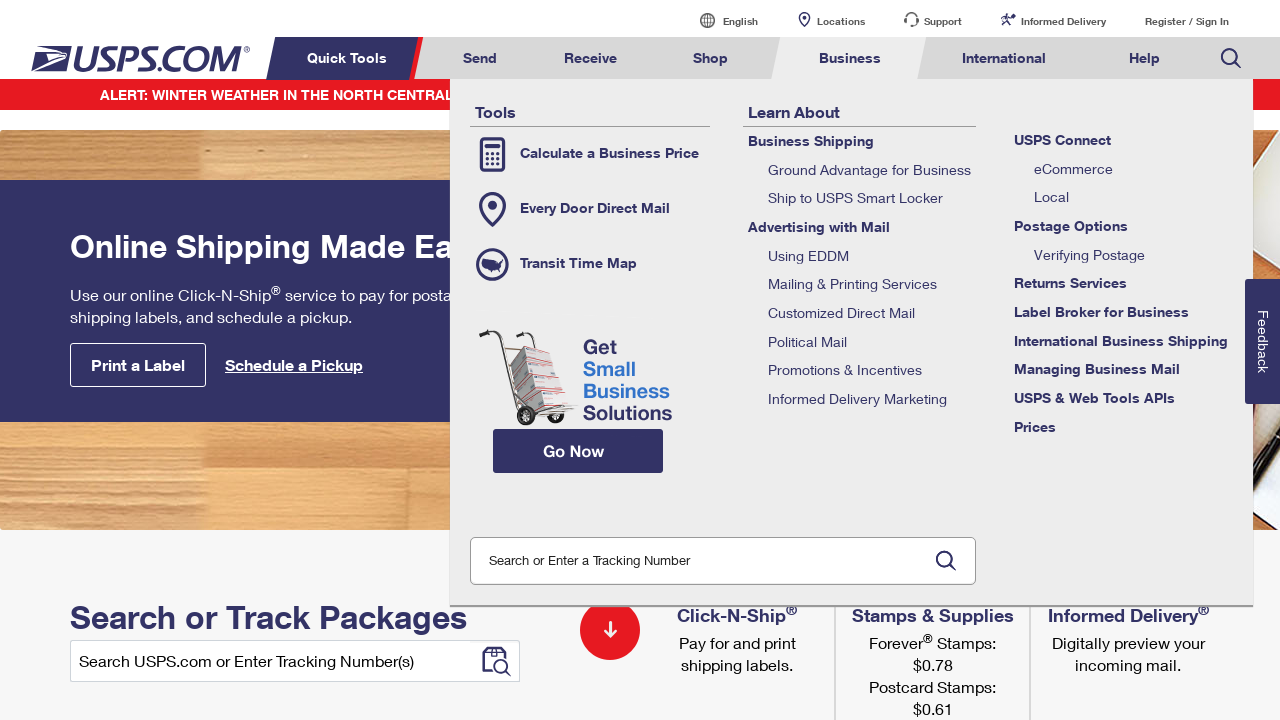

Waited for navigation tabs to be visible again
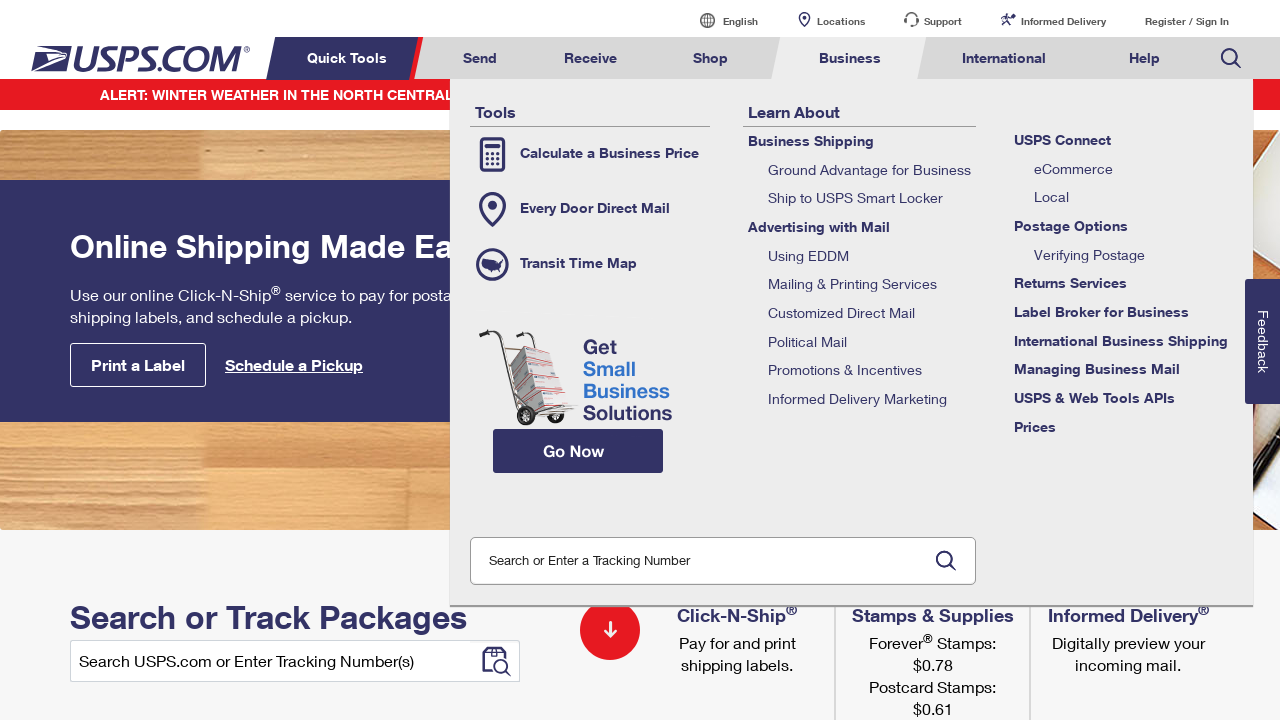

Located all navigation tabs again
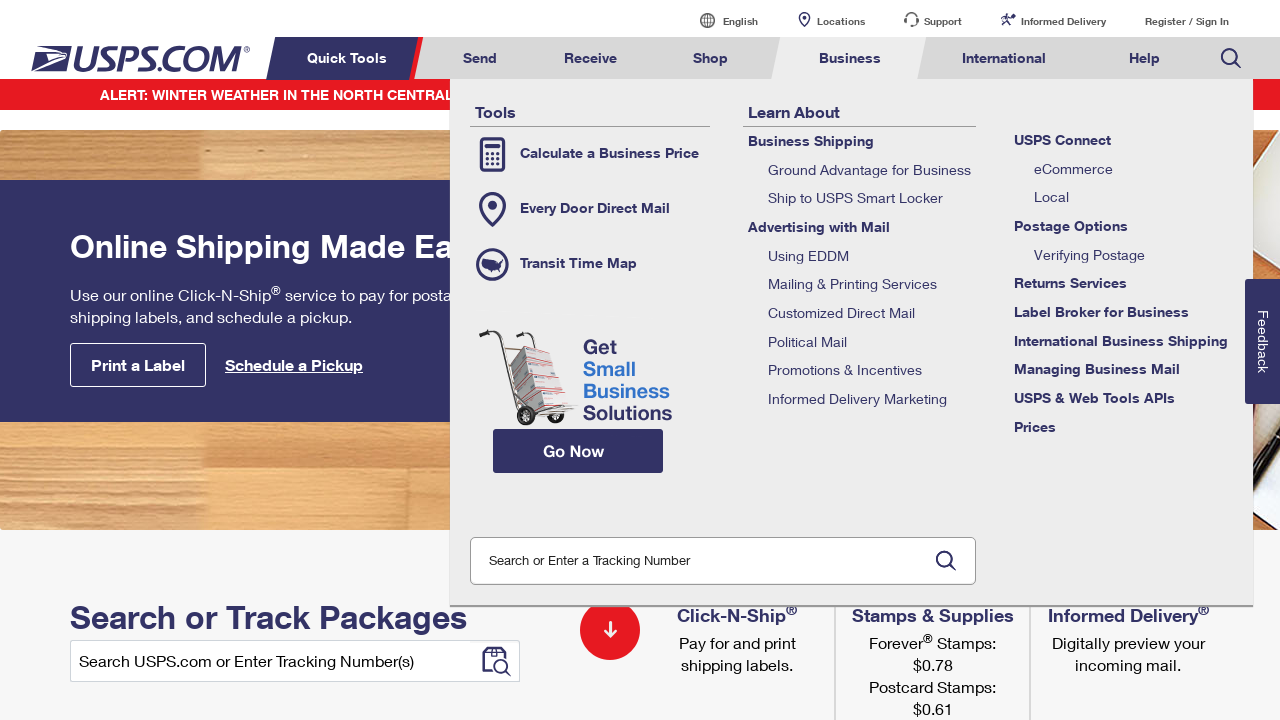

Clicked tab 6 of 8 at (1004, 58) on li[class*='menuheader'] >> nth=5
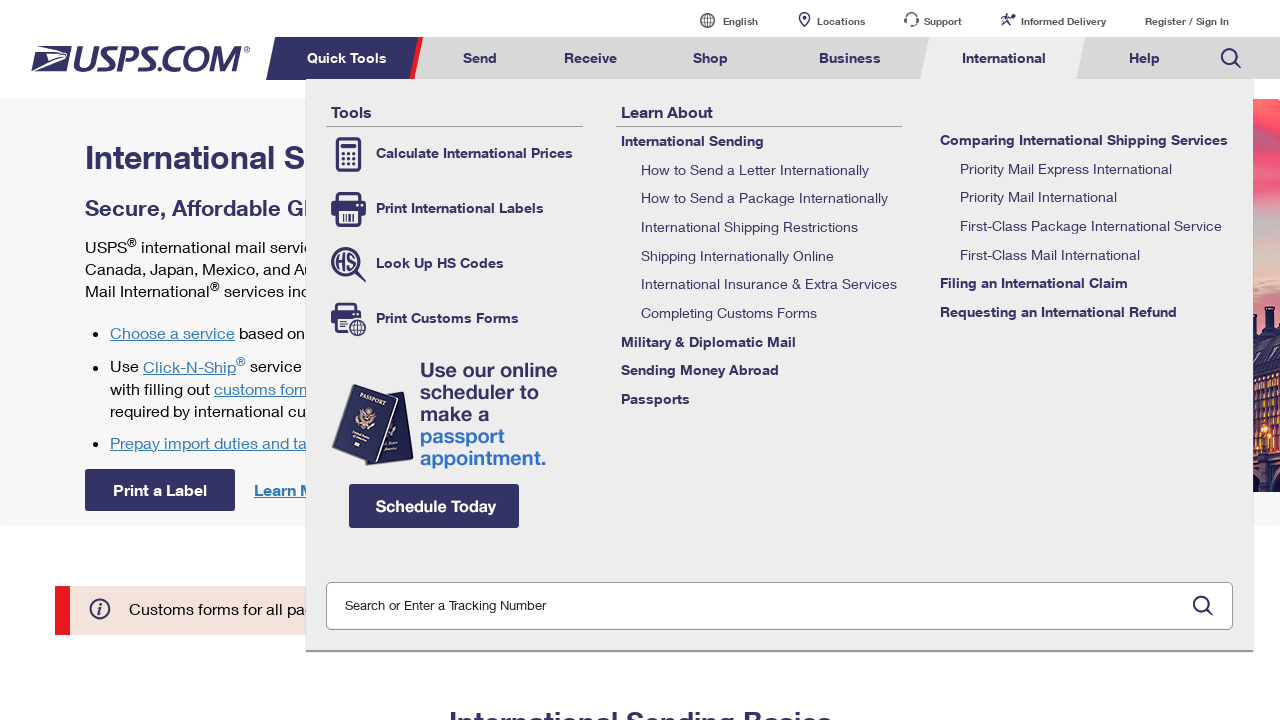

Navigated back to USPS homepage before clicking tab 7
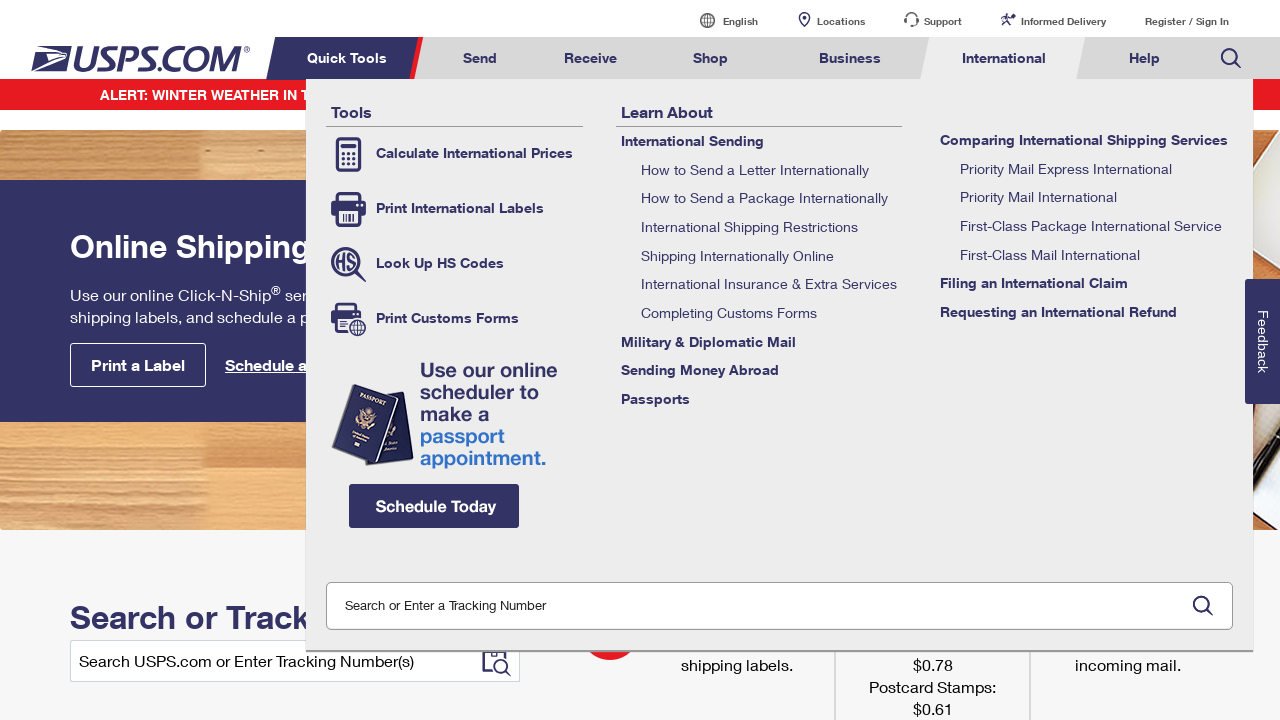

Waited for navigation tabs to be visible again
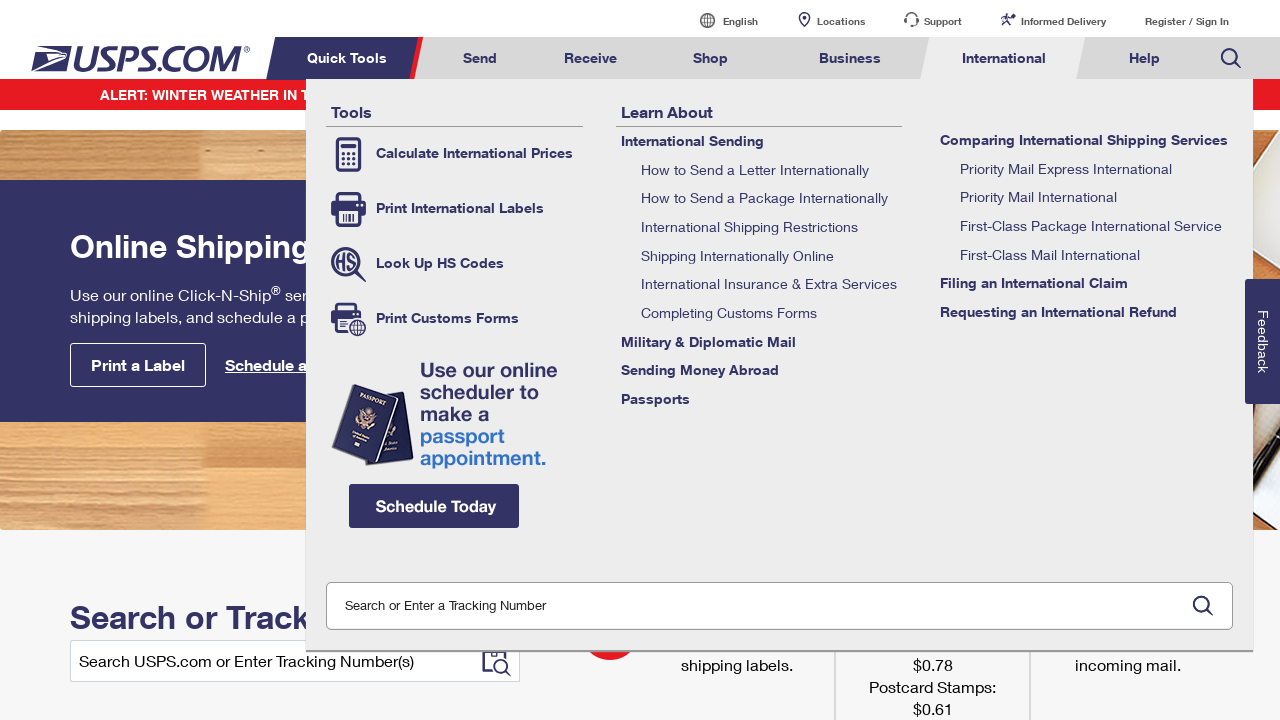

Located all navigation tabs again
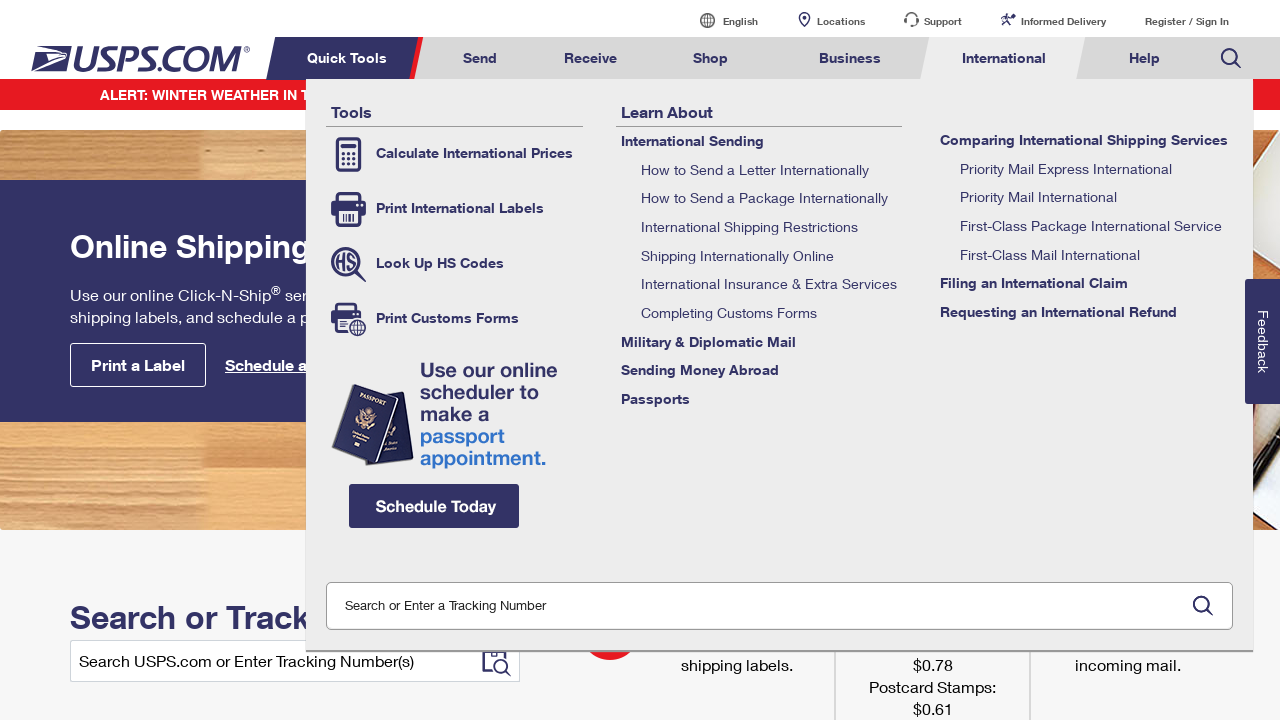

Clicked tab 7 of 8 at (1144, 58) on li[class*='menuheader'] >> nth=6
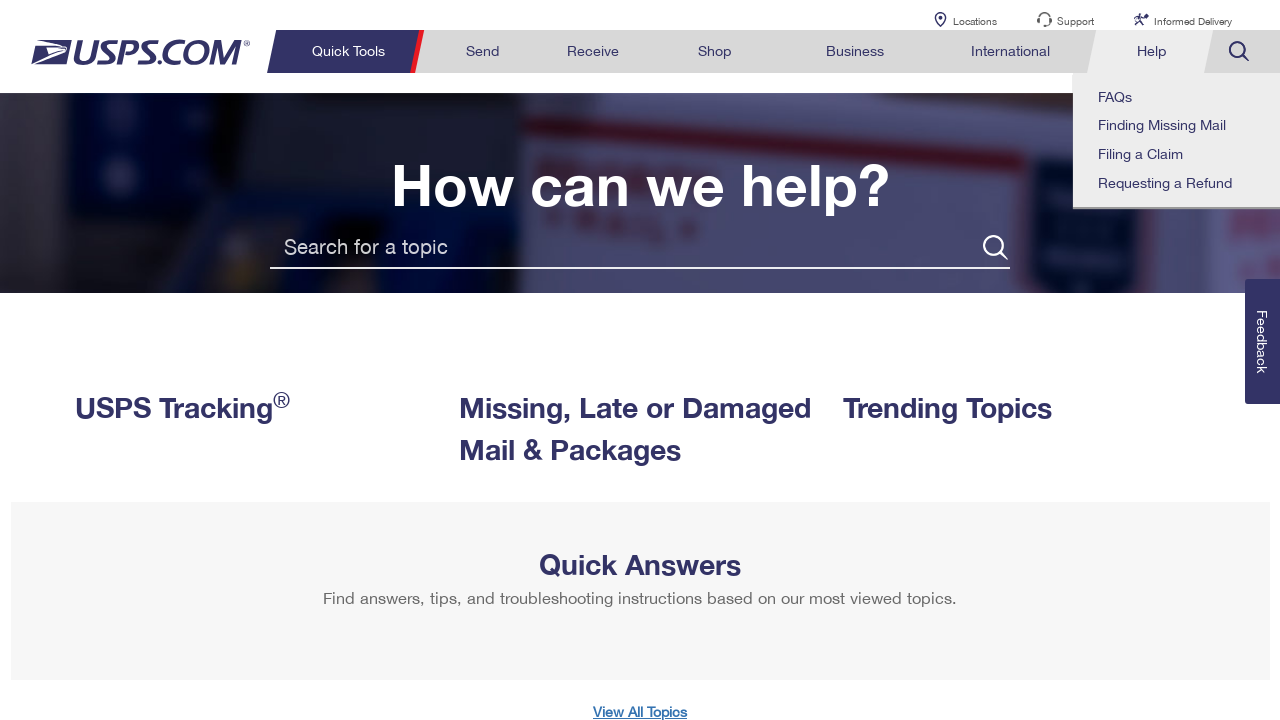

Navigated back to USPS homepage before clicking tab 8
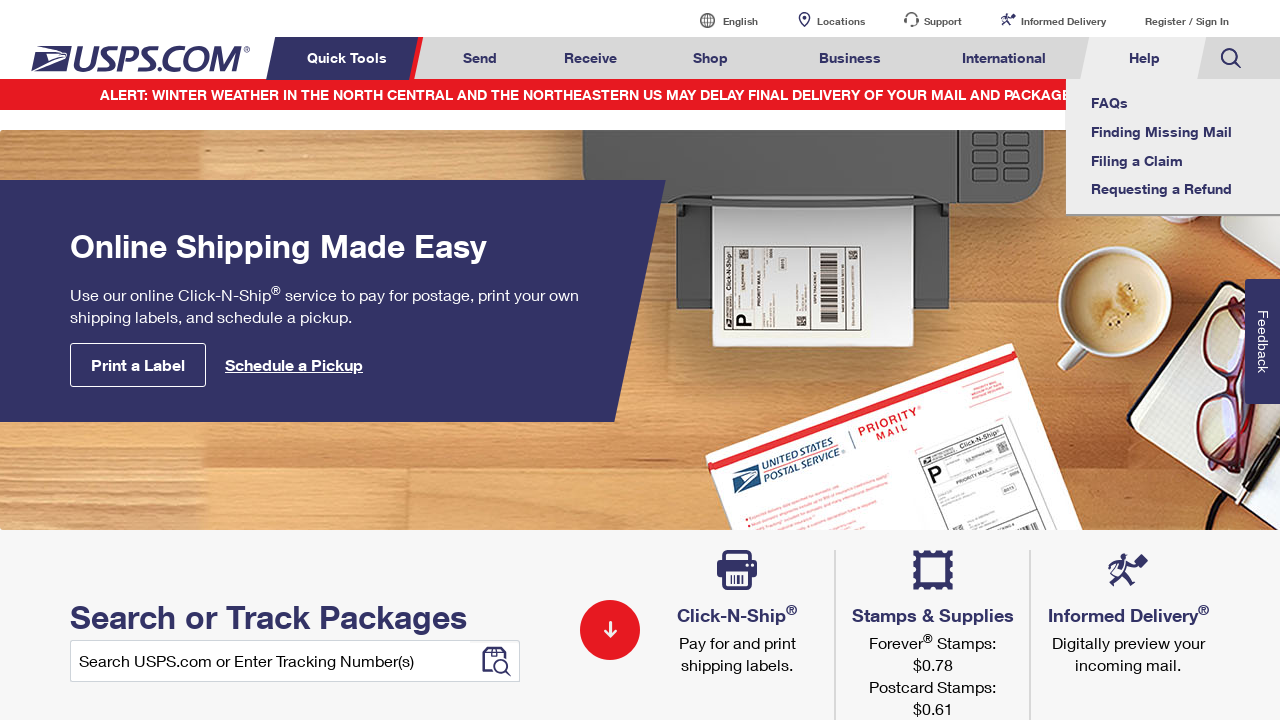

Waited for navigation tabs to be visible again
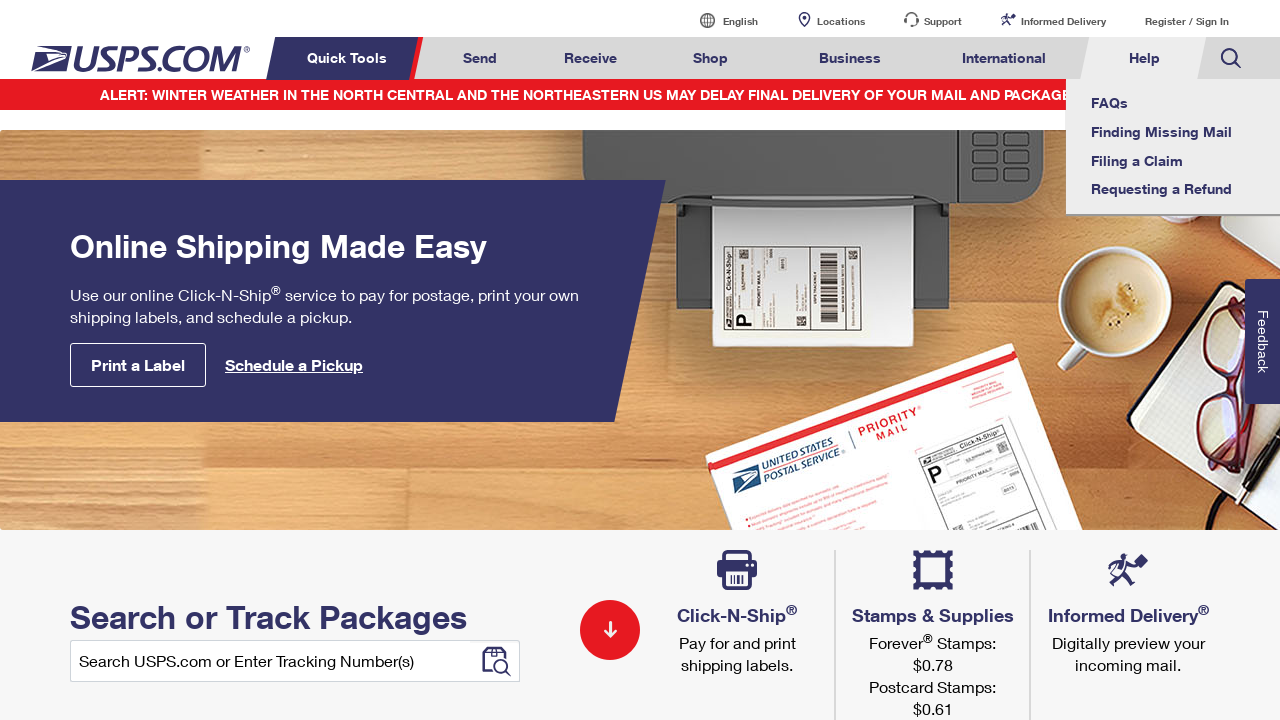

Located all navigation tabs again
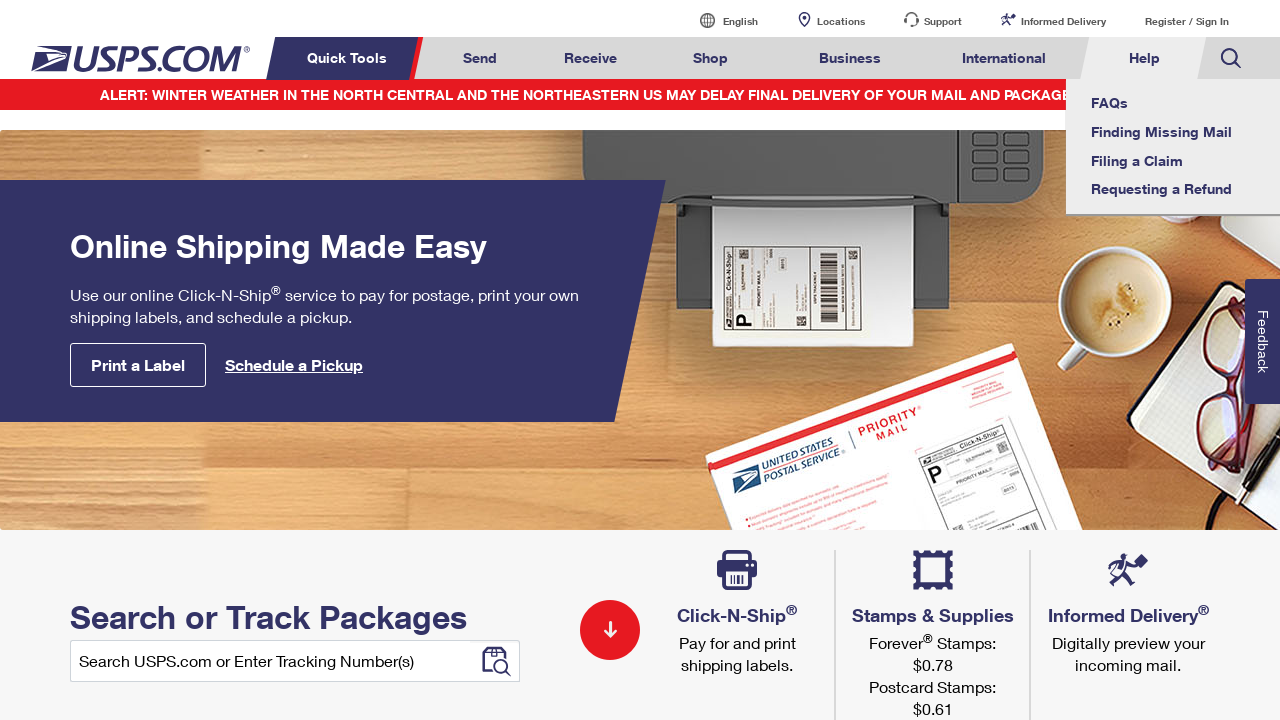

Clicked tab 8 of 8 at (1231, 58) on li[class*='menuheader'] >> nth=7
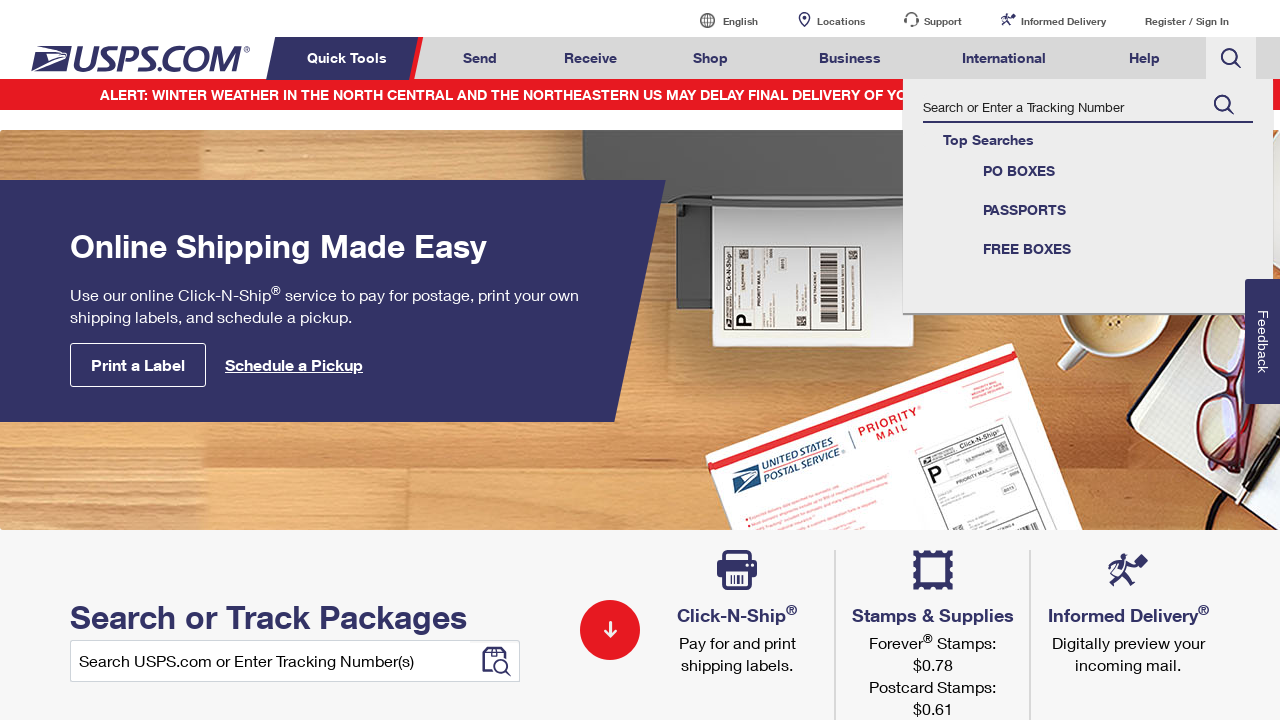

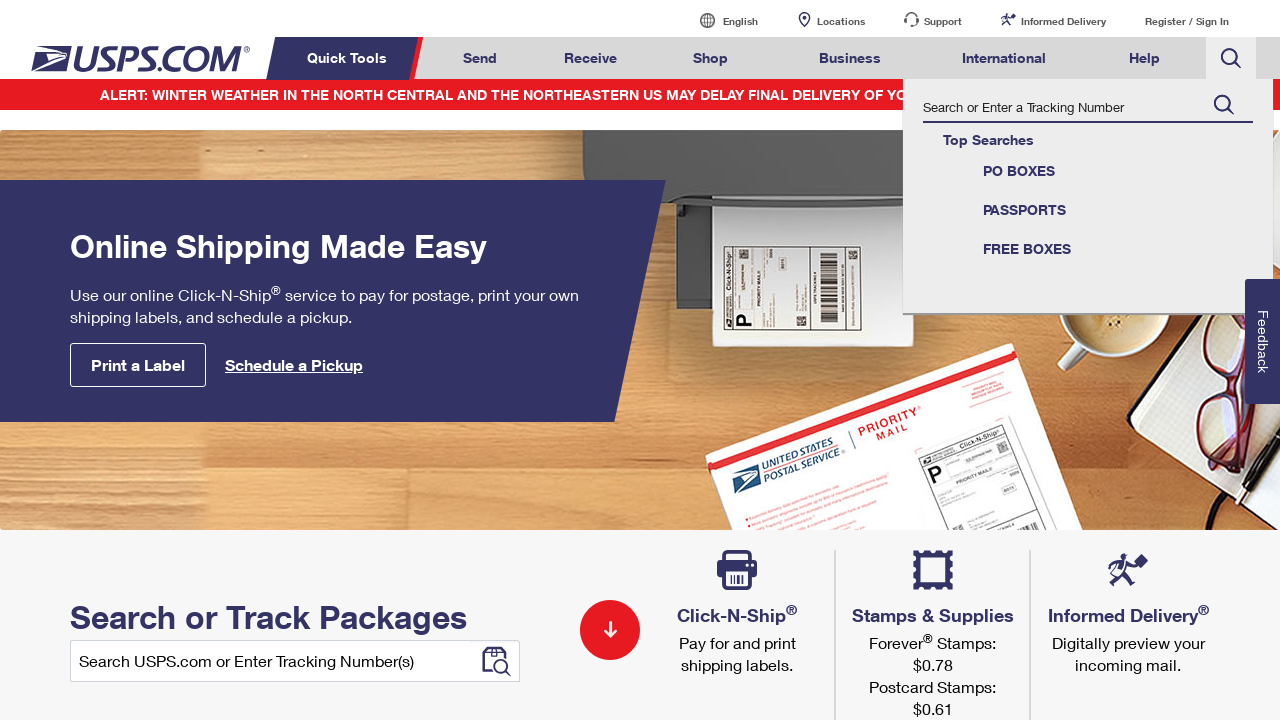